Tests new user registration flow by clicking the register link, filling out the complete registration form with personal details, and verifying successful account creation.

Starting URL: https://parabank.parasoft.com/parabank/index.htm

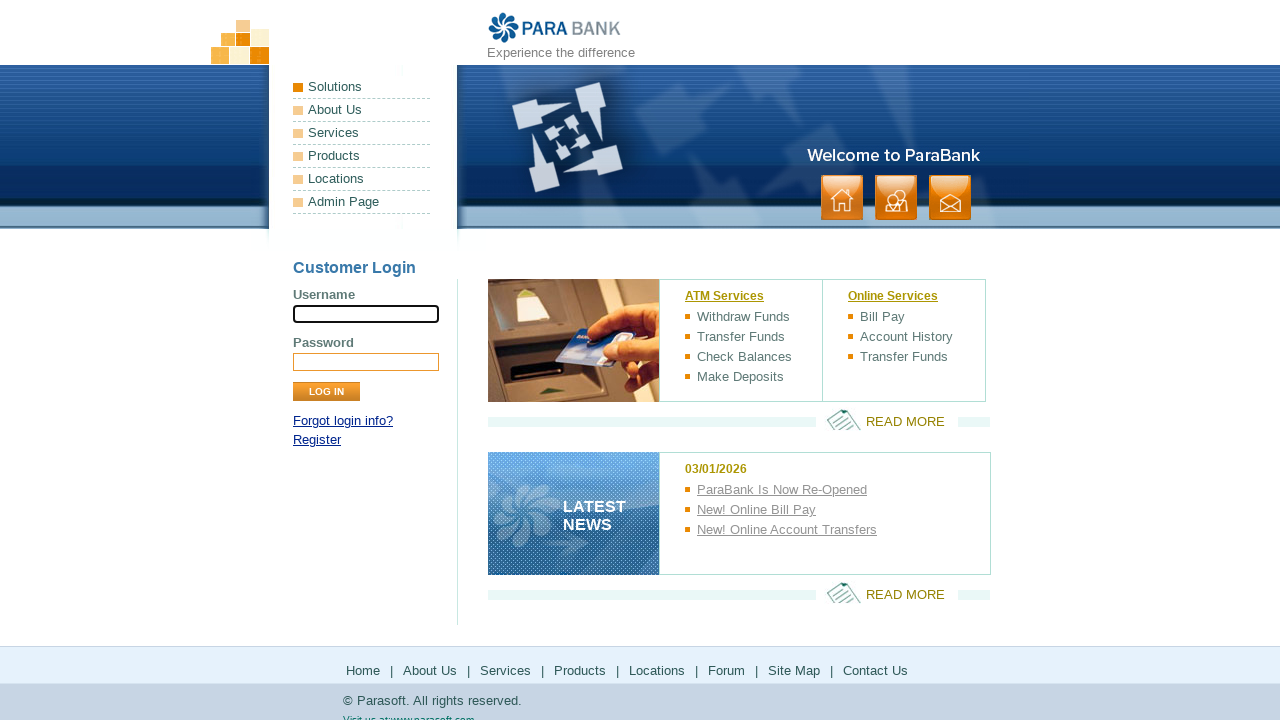

Clicked on the registration link at (317, 440) on xpath=//*[@id='loginPanel']/p[2]/a
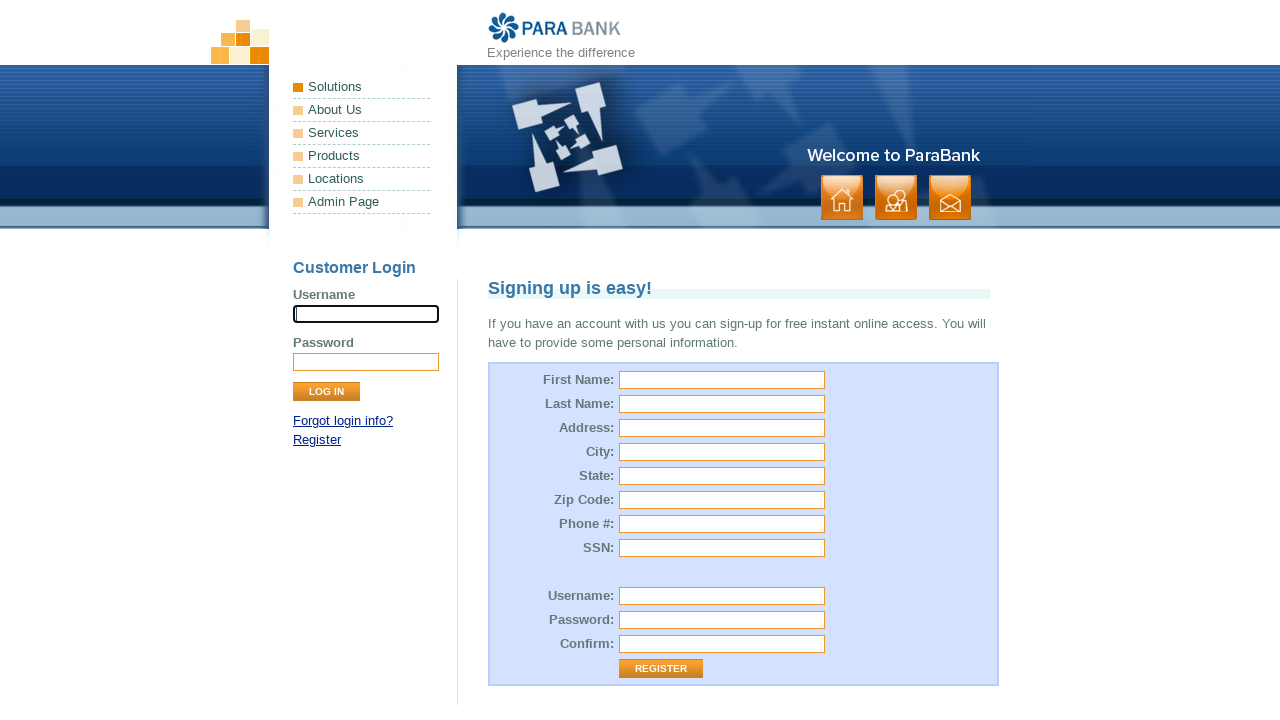

Filled first name field with 'John' on //*[@id='customerForm']/table/tbody/tr[1]/td/input
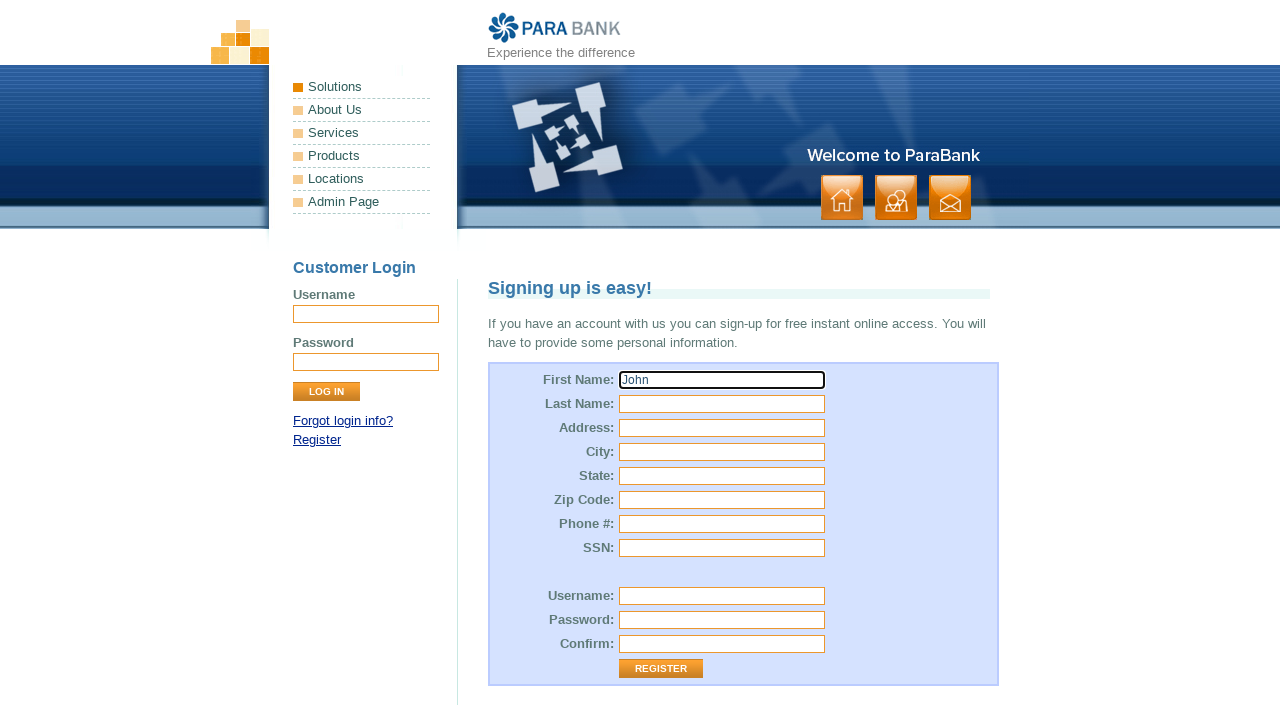

Filled last name field with 'Doe' on //*[@id='customerForm']/table/tbody/tr[2]/td/input
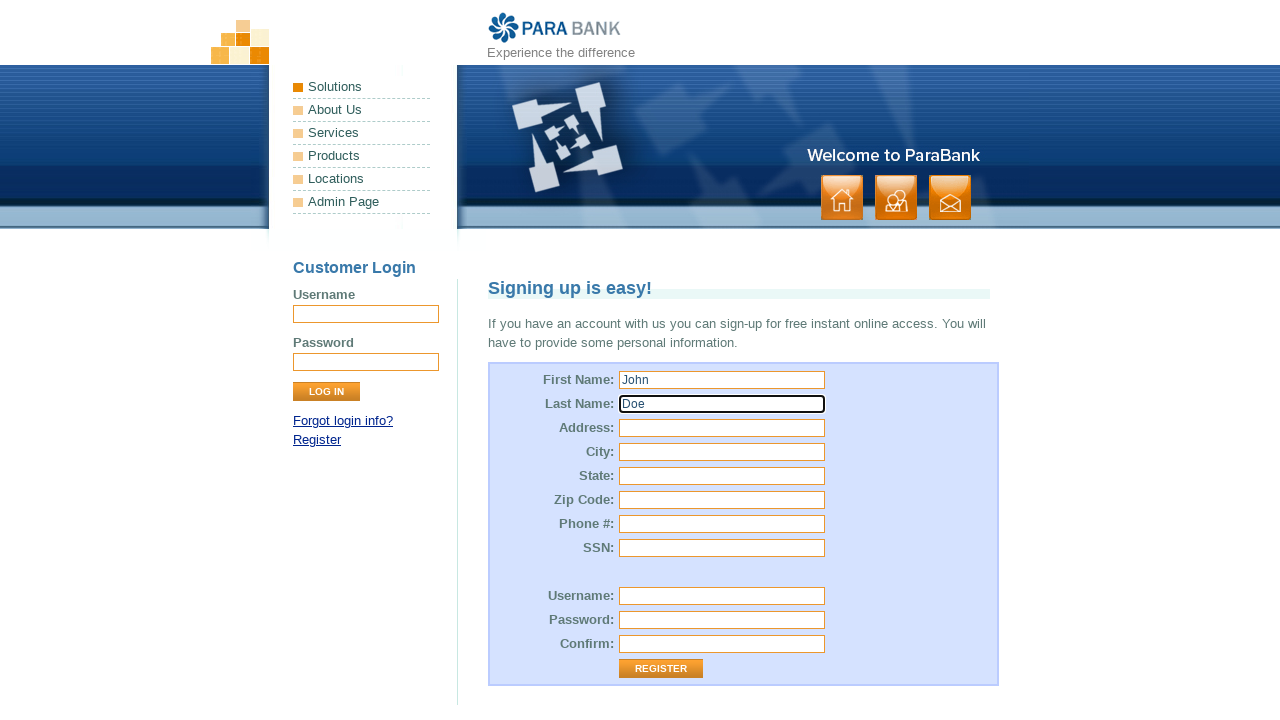

Filled address field with '123 Main Street' on //*[@id='customerForm']/table/tbody/tr[3]/td/input
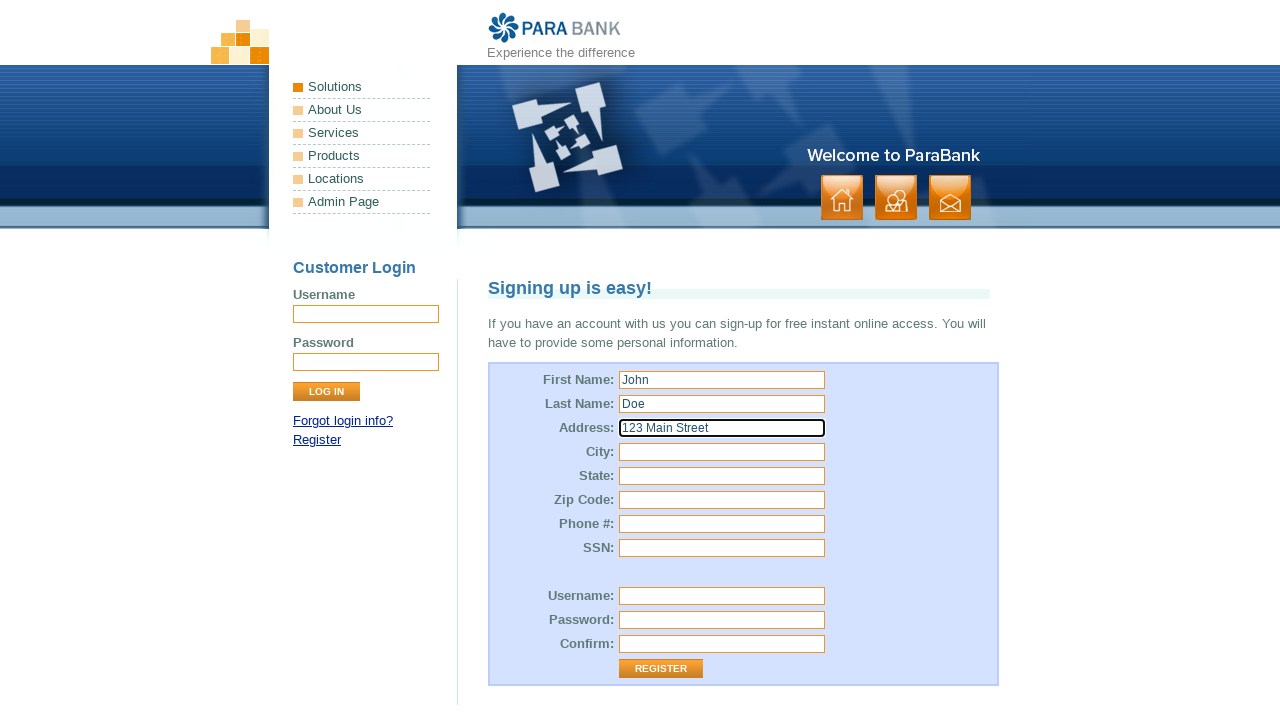

Filled city field with 'Bucharest' on //*[@id='customerForm']/table/tbody/tr[4]/td/input
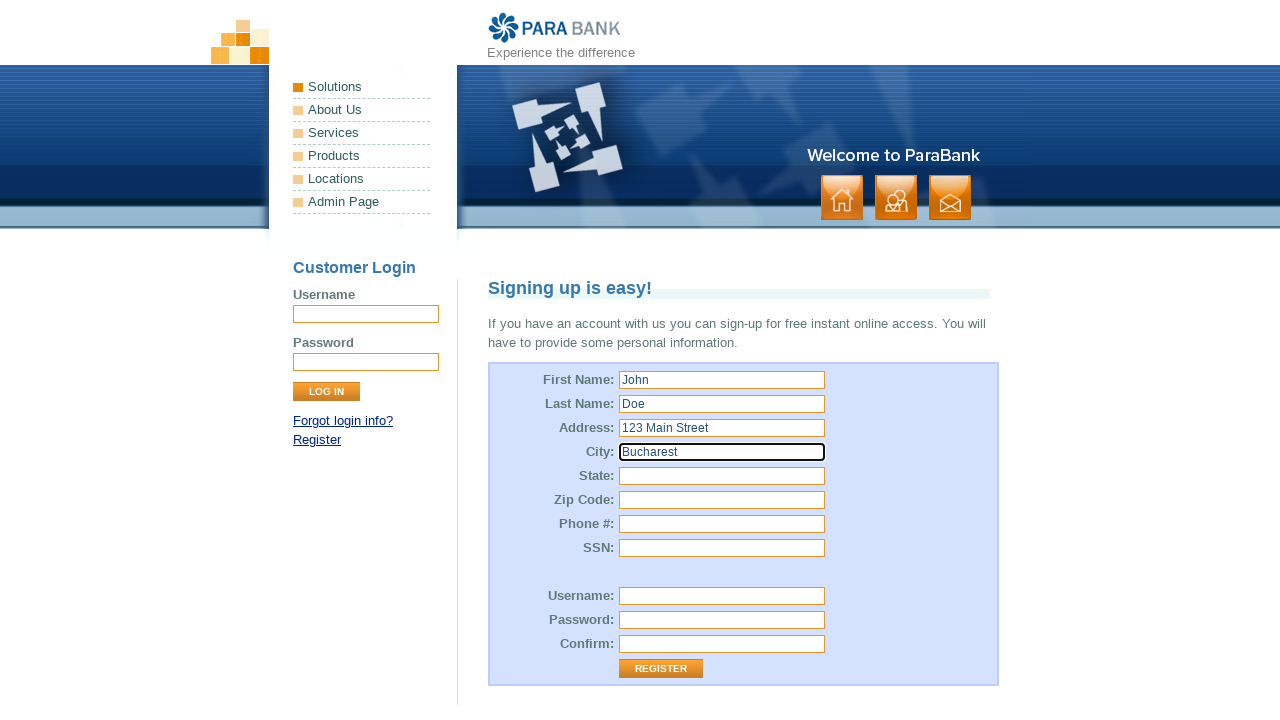

Filled state field with 'Romania' on //*[@id='customerForm']/table/tbody/tr[5]/td/input
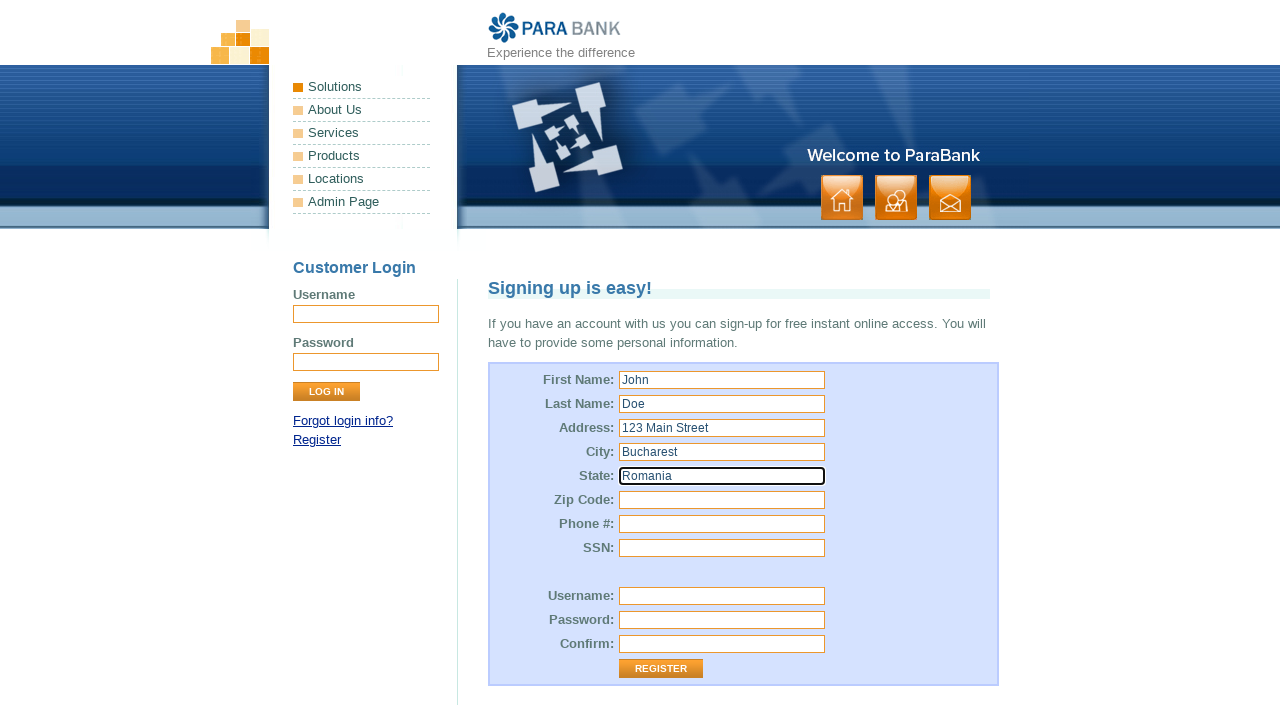

Filled zip code field with '12345' on //*[@id='customerForm']/table/tbody/tr[6]/td/input
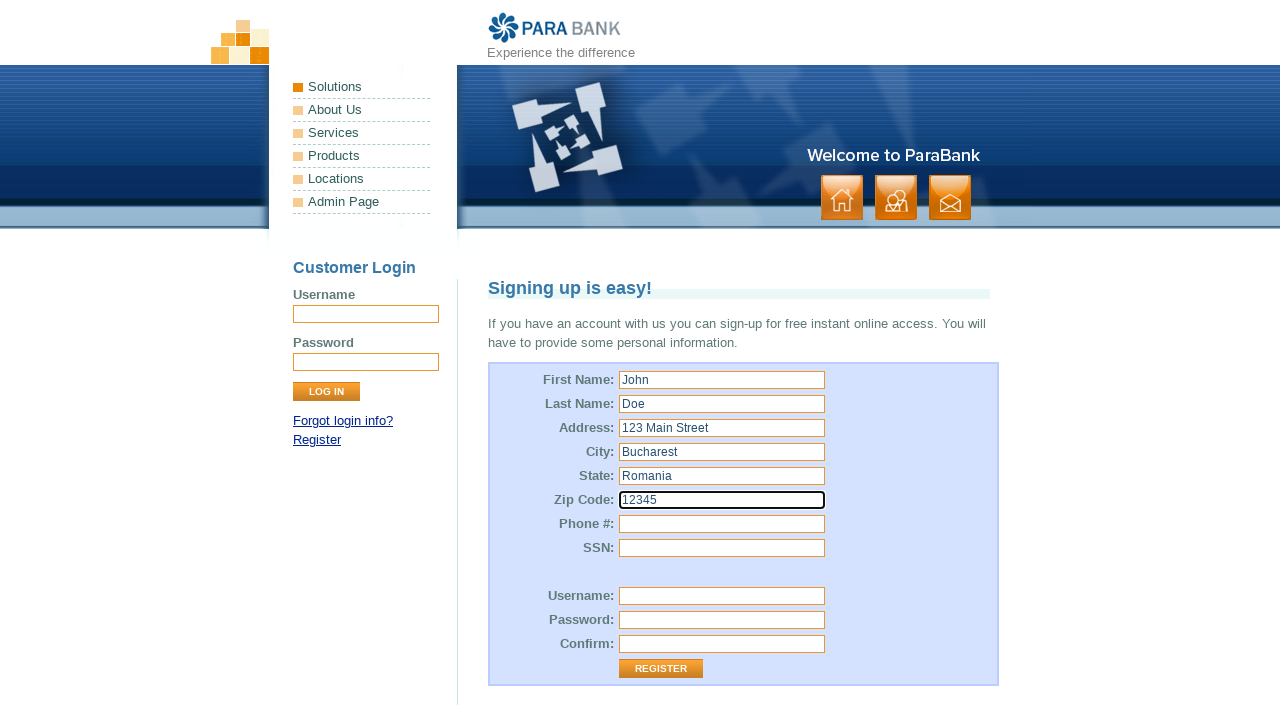

Filled phone field with '40748192345' on //*[@id='customerForm']/table/tbody/tr[7]/td/input
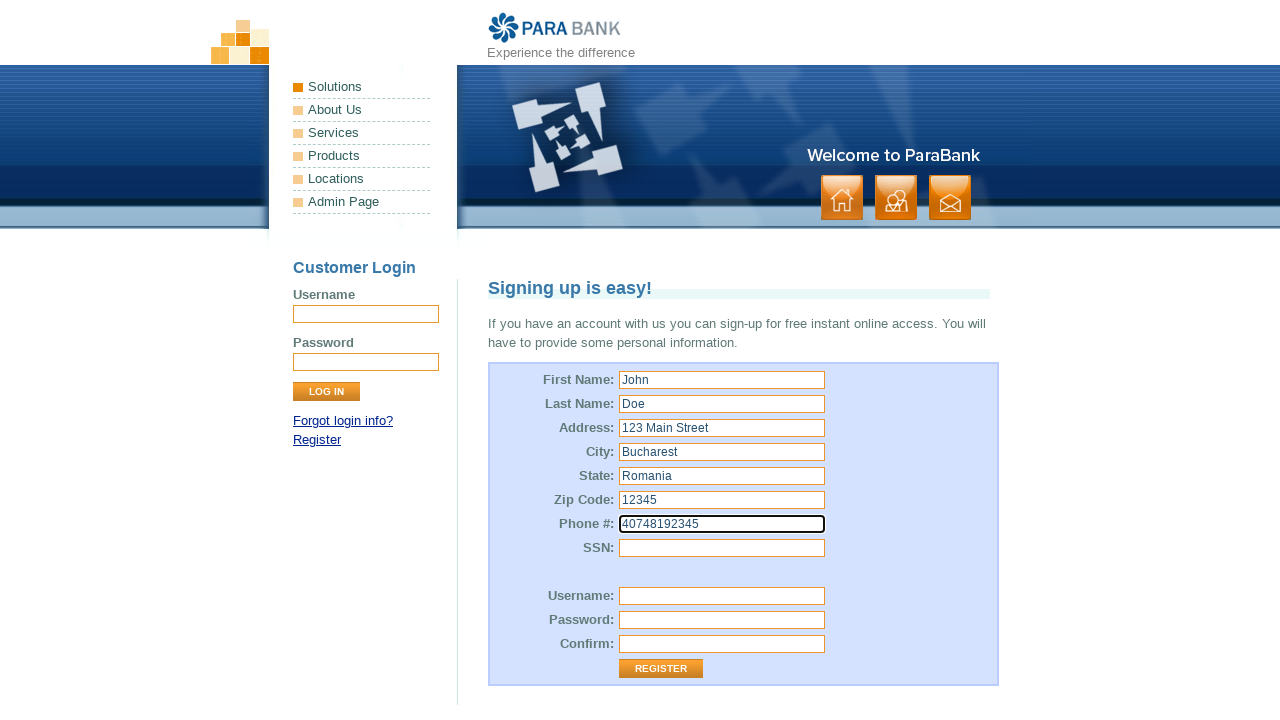

Filled SSN field with '1934124566' on //*[@id='customerForm']/table/tbody/tr[8]/td/input
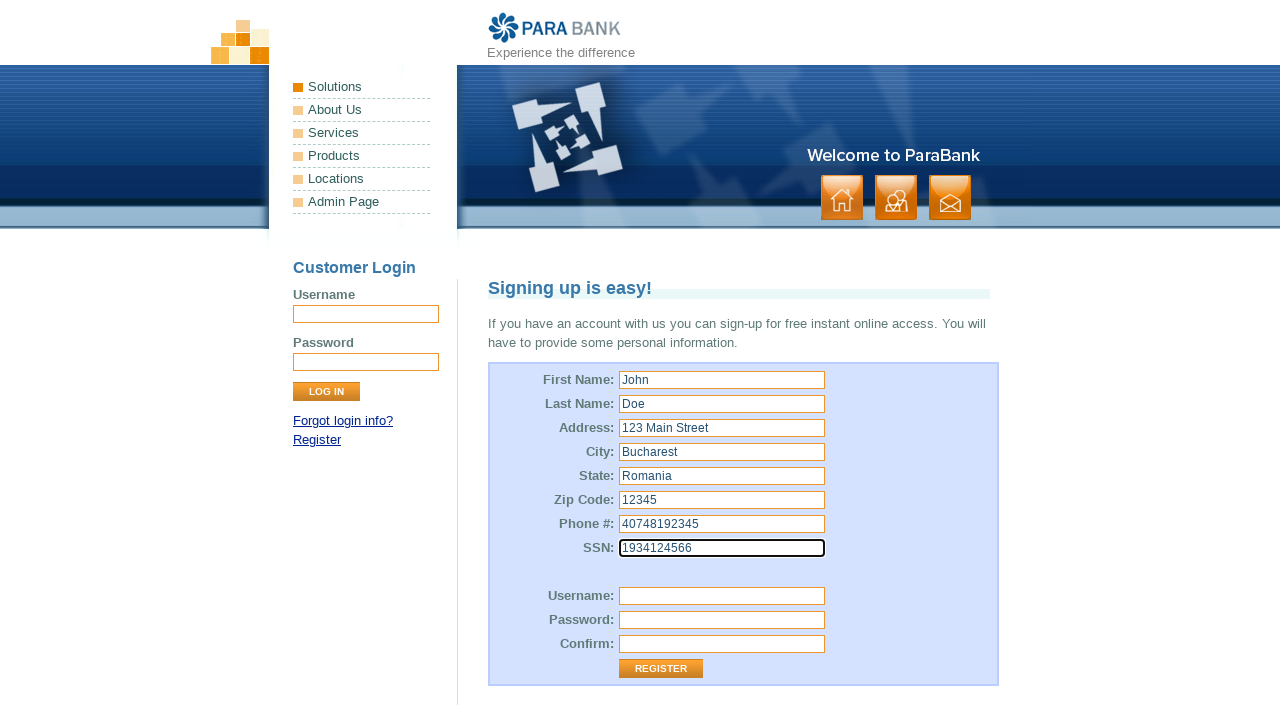

Filled username field with generated username 'user0rh7ls40' on //*[@id='customerForm']/table/tbody/tr[10]/td/input
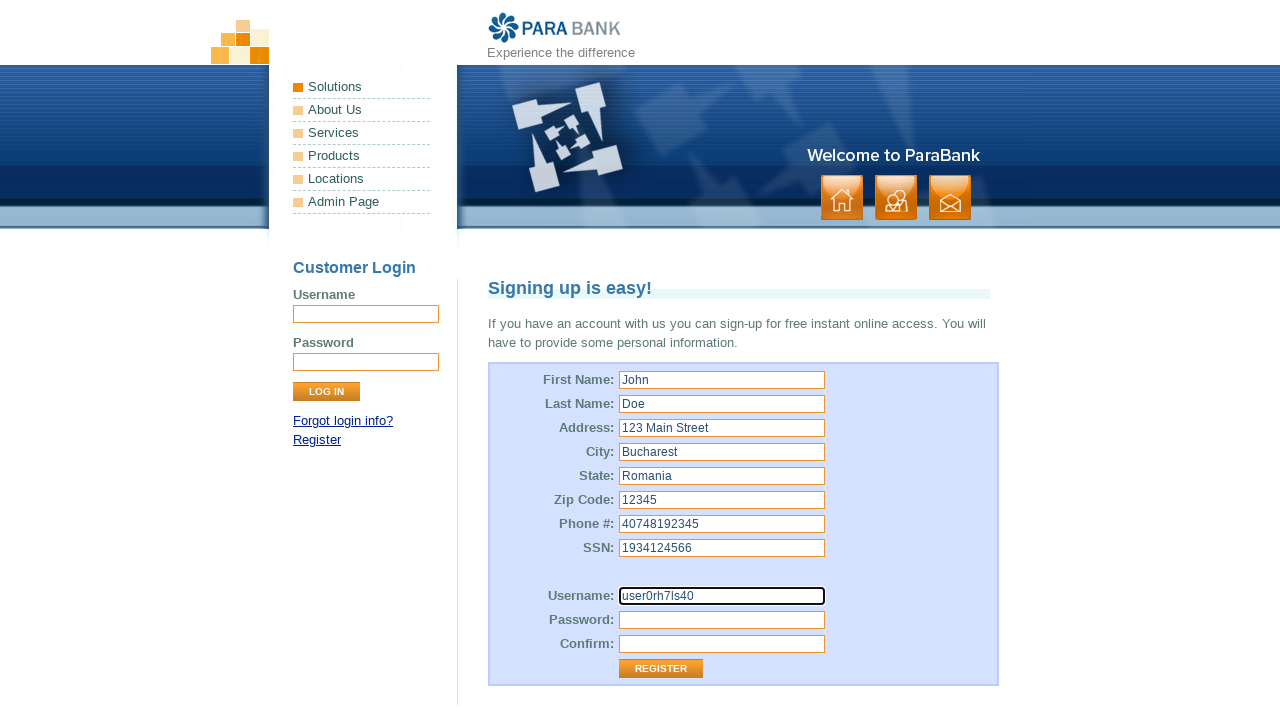

Filled password field with generated password on //*[@id='customerForm']/table/tbody/tr[11]/td/input
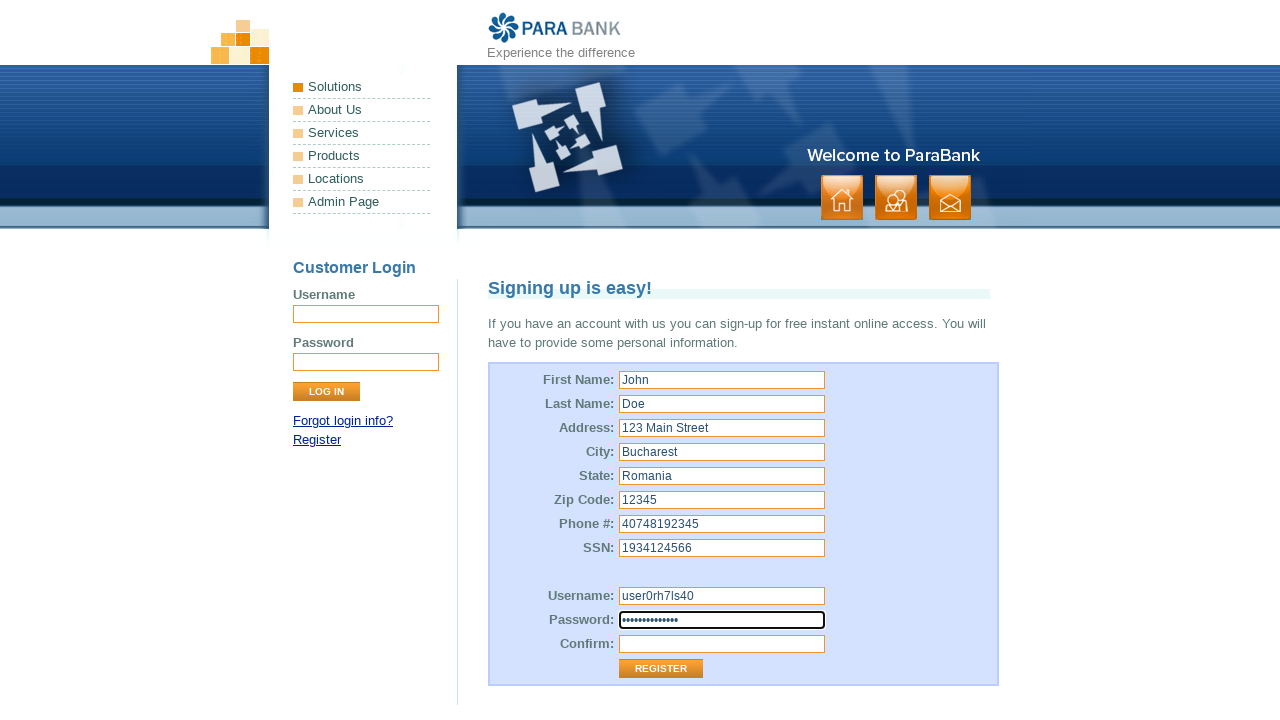

Filled confirm password field with generated password on //*[@id='customerForm']/table/tbody/tr[12]/td/input
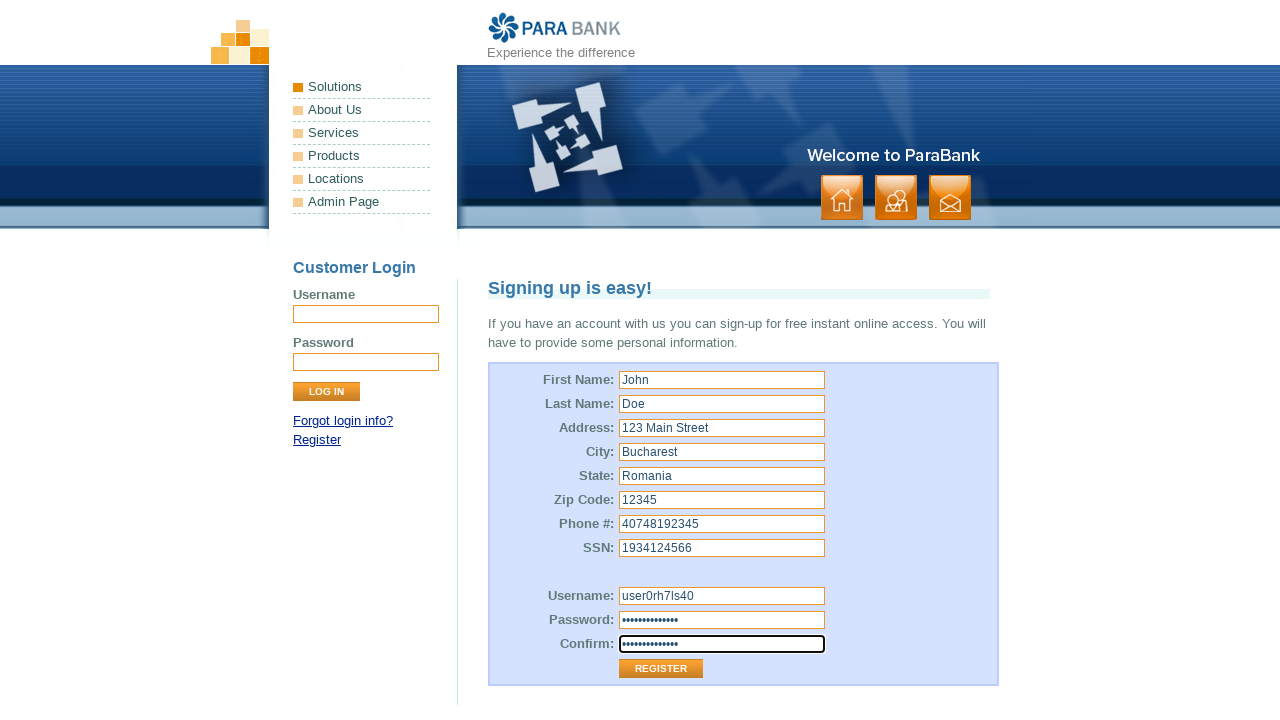

Clicked register button to submit form at (661, 669) on xpath=//*[@id='customerForm']/table/tbody/tr[13]/td/input
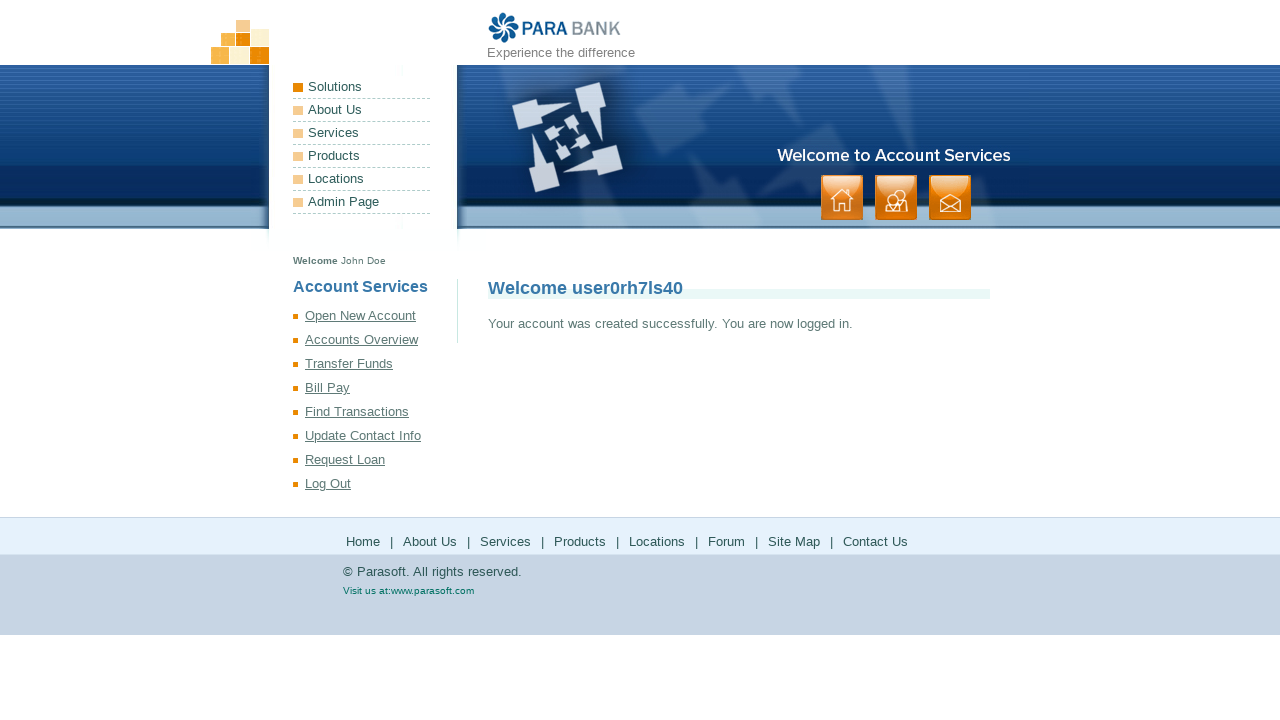

Registration confirmation message loaded
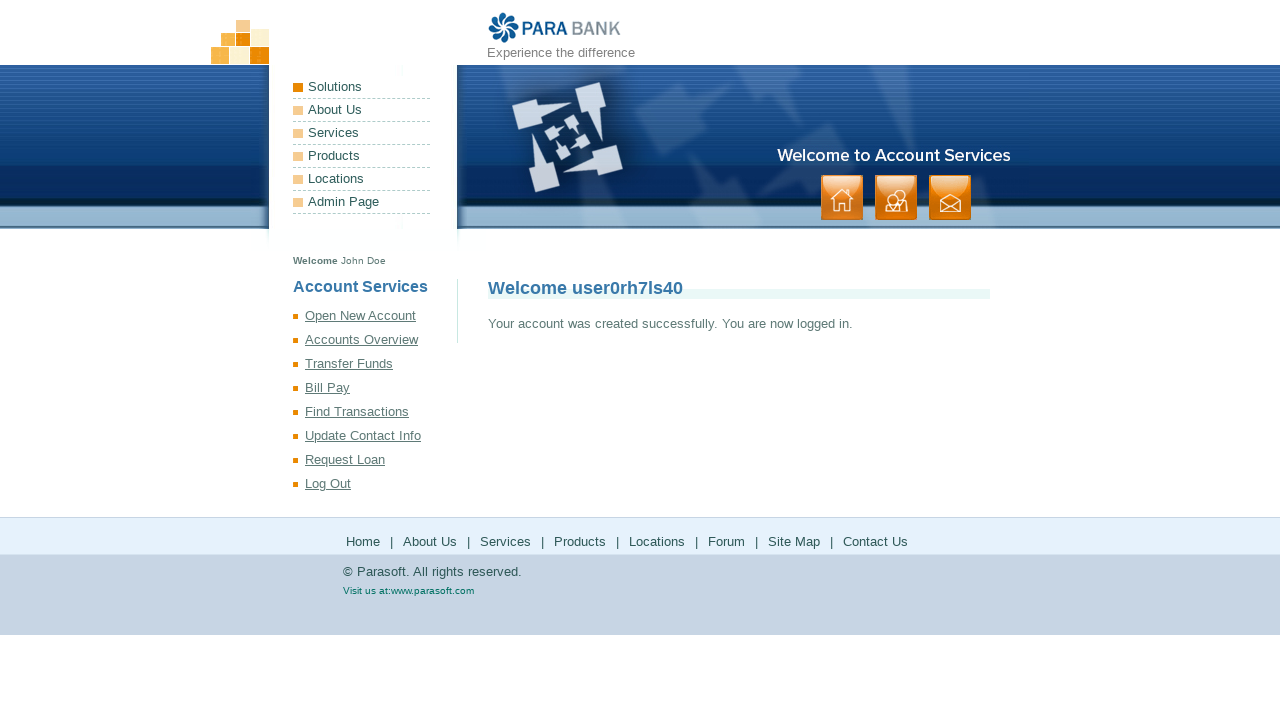

Retrieved confirmation text: 'Your account was created successfully. You are now logged in.'
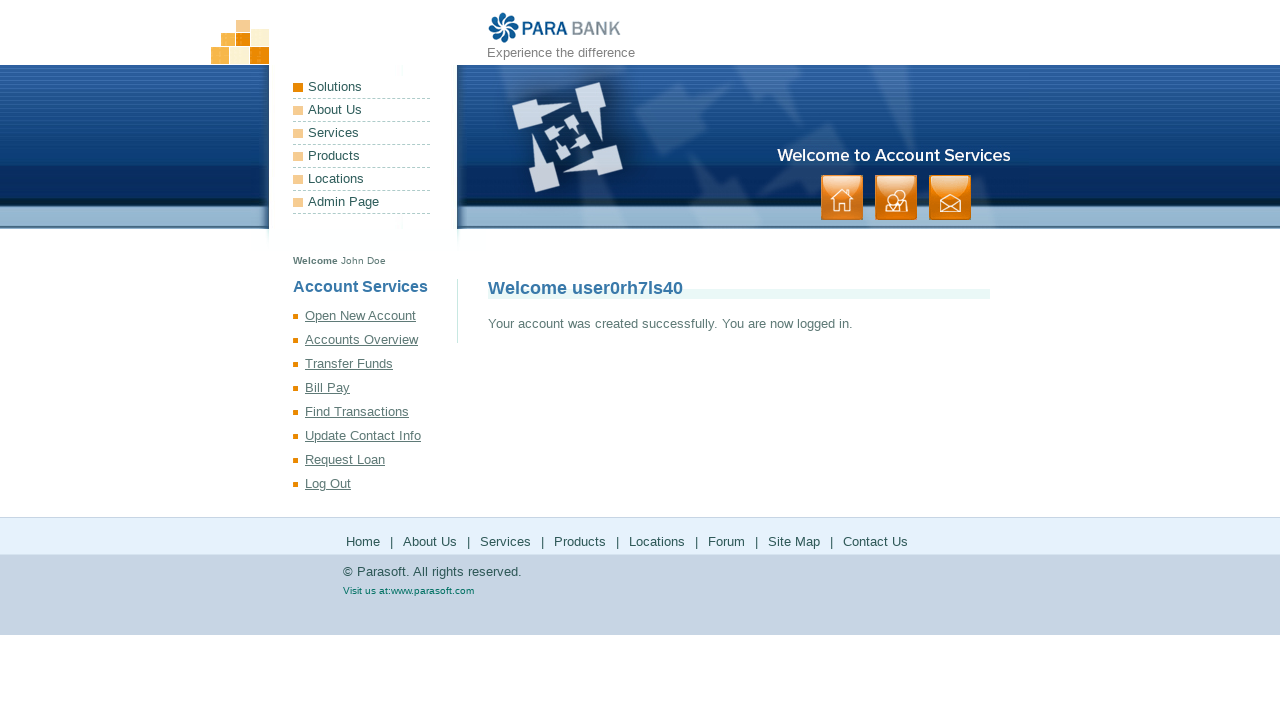

Verified successful account creation with confirmation message
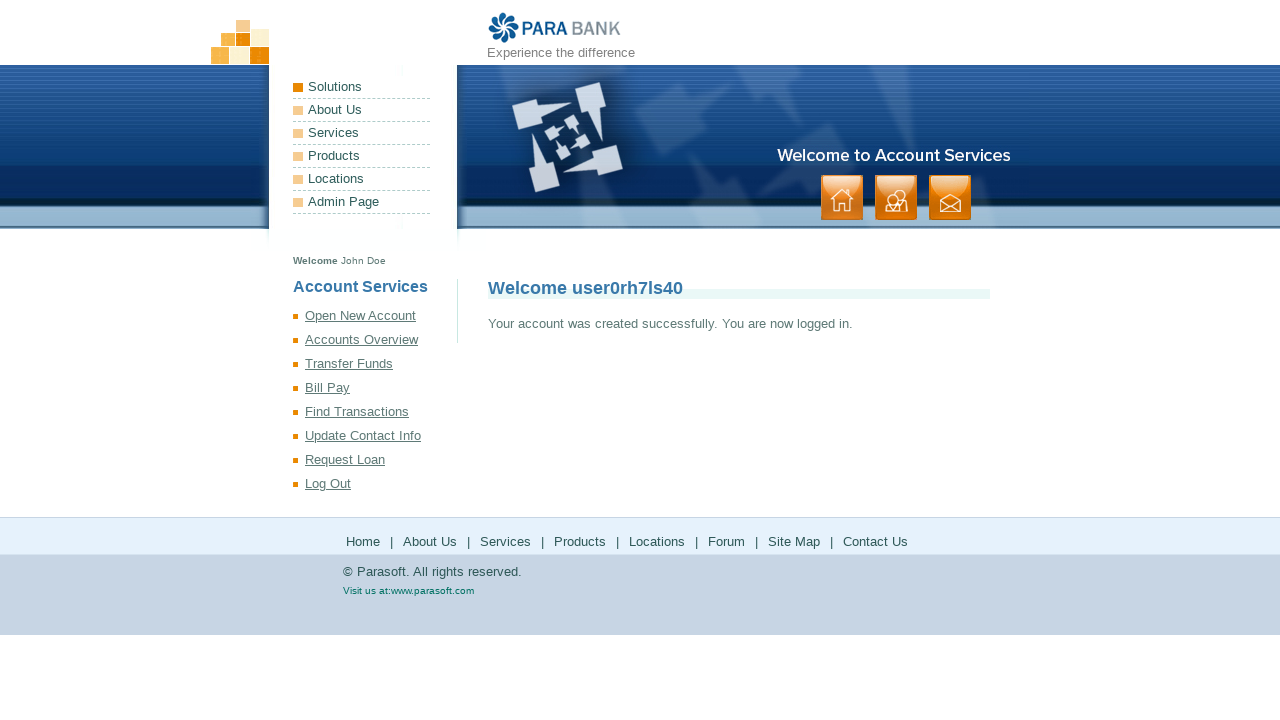

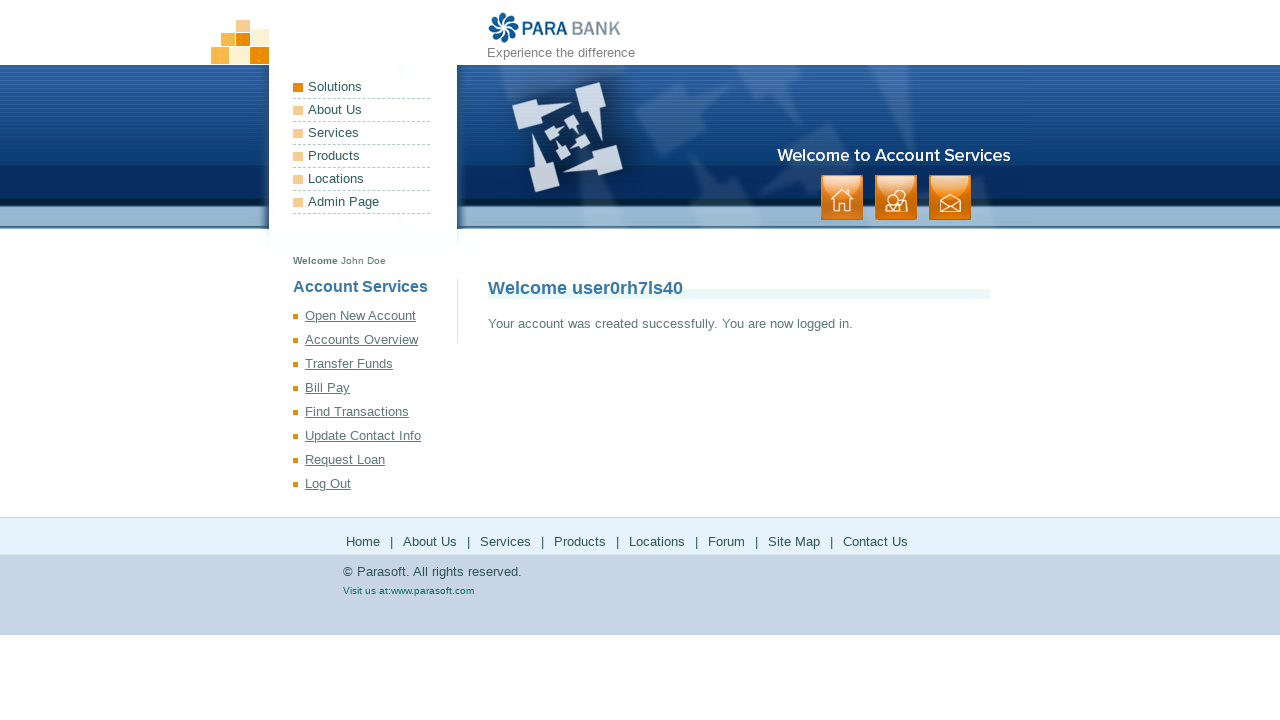